Tests passenger dropdown functionality by opening the passenger selector, incrementing adult count 4 times to reach 5 adults, closing the dropdown, and then checking the senior citizen discount checkbox.

Starting URL: https://rahulshettyacademy.com/dropdownsPractise/

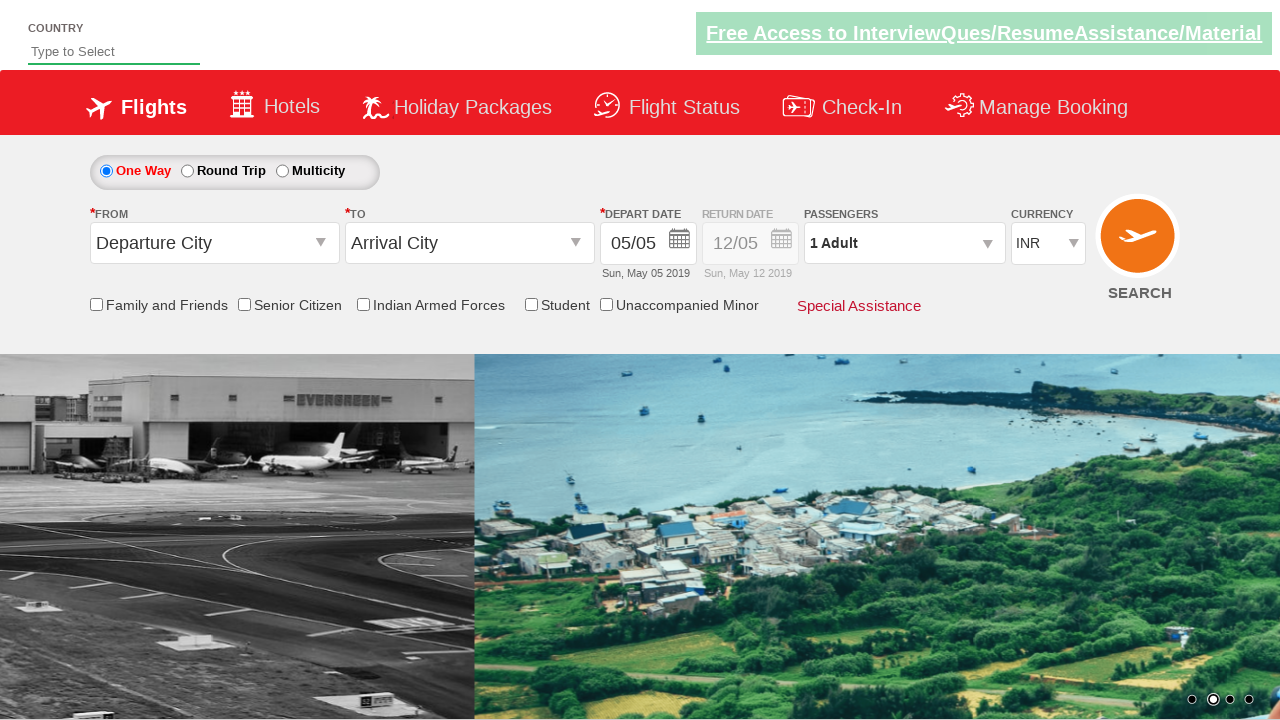

Clicked on passenger info dropdown to open it at (904, 243) on #divpaxinfo
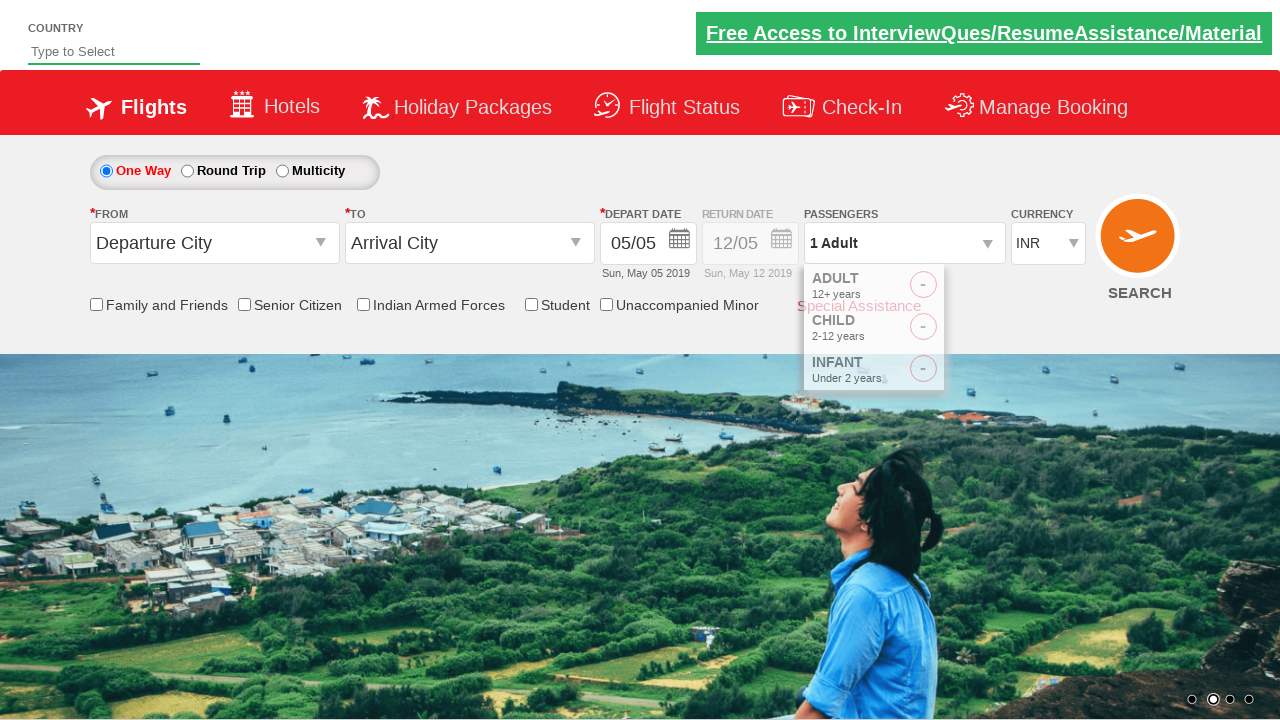

Waited for dropdown to be visible
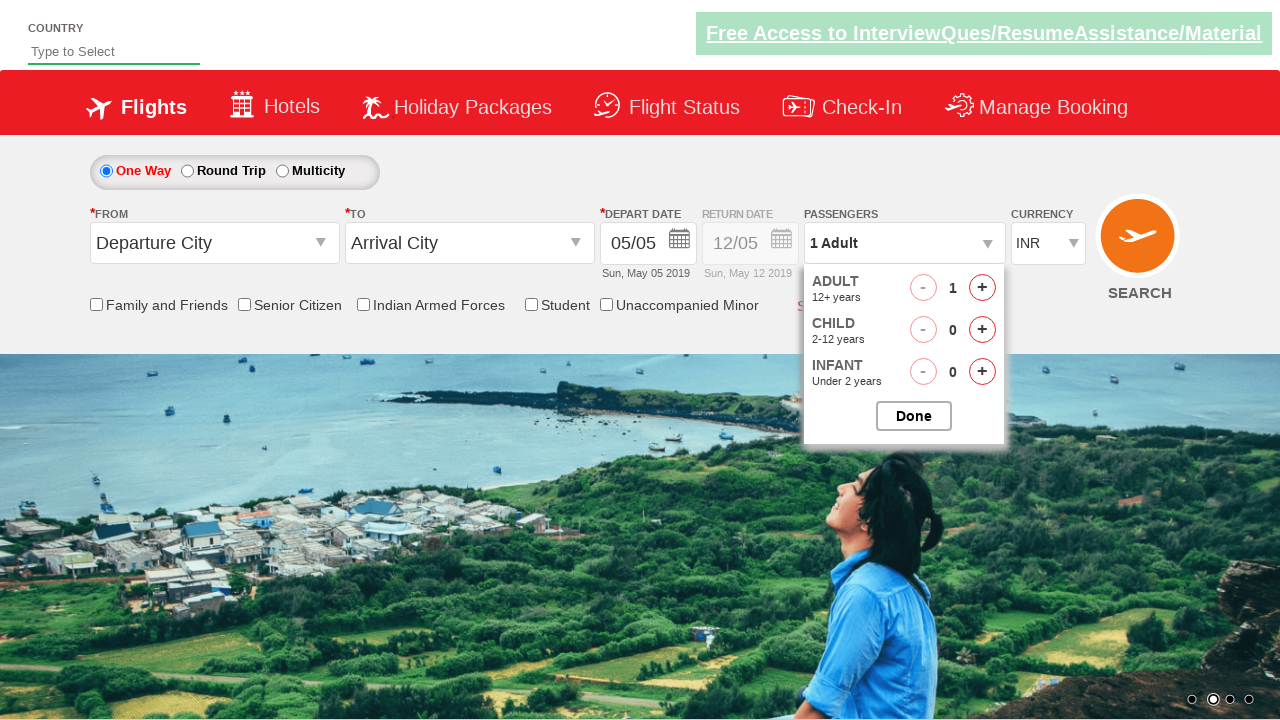

Clicked increment adult button (iteration 1 of 4) at (982, 288) on #hrefIncAdt
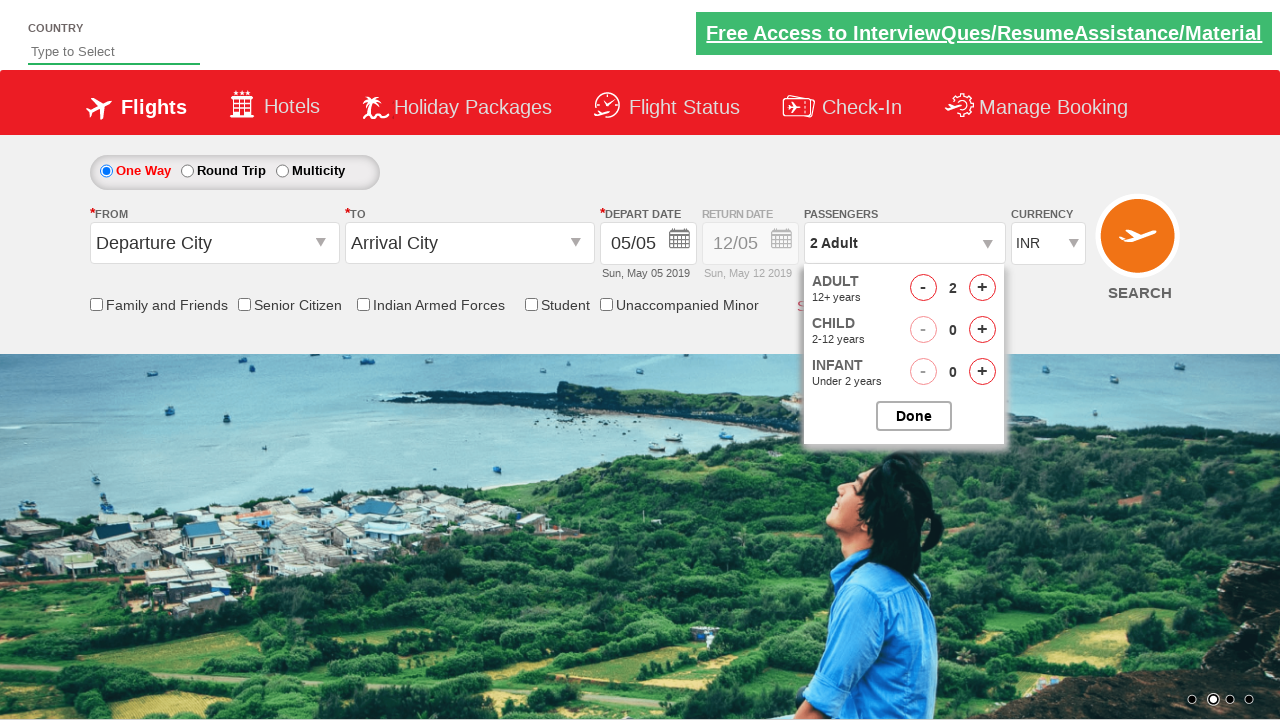

Clicked increment adult button (iteration 2 of 4) at (982, 288) on #hrefIncAdt
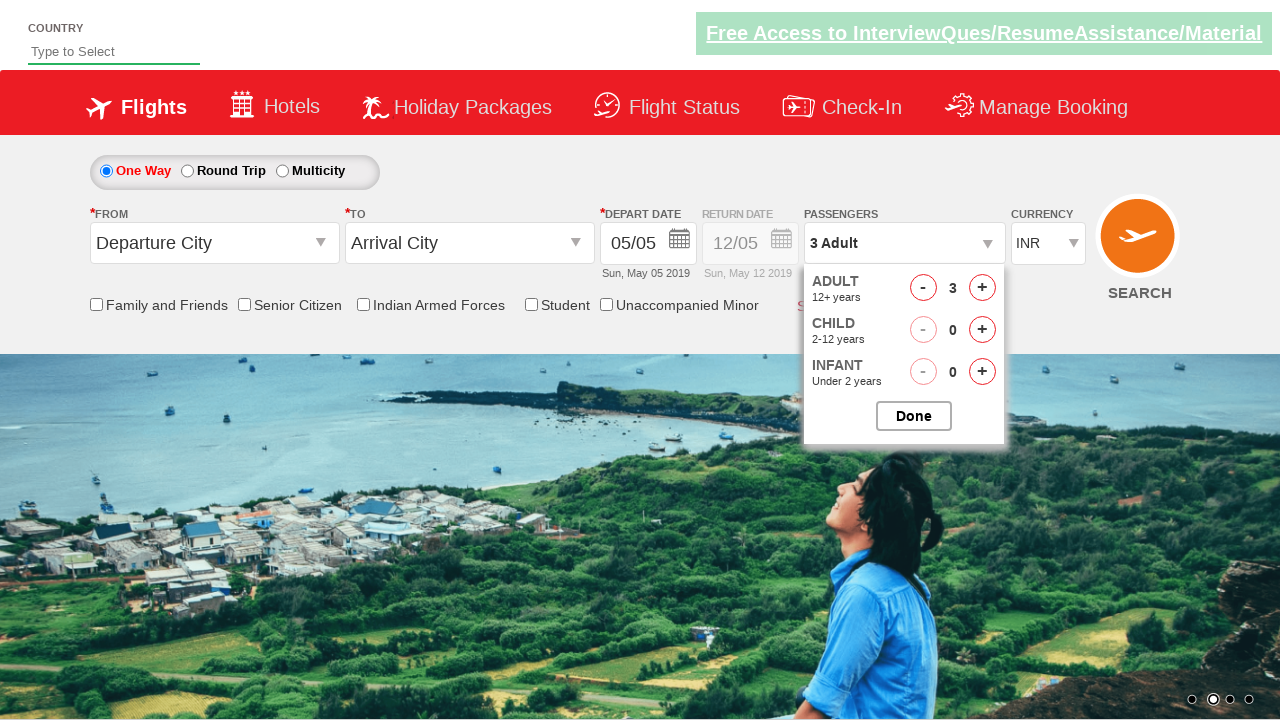

Clicked increment adult button (iteration 3 of 4) at (982, 288) on #hrefIncAdt
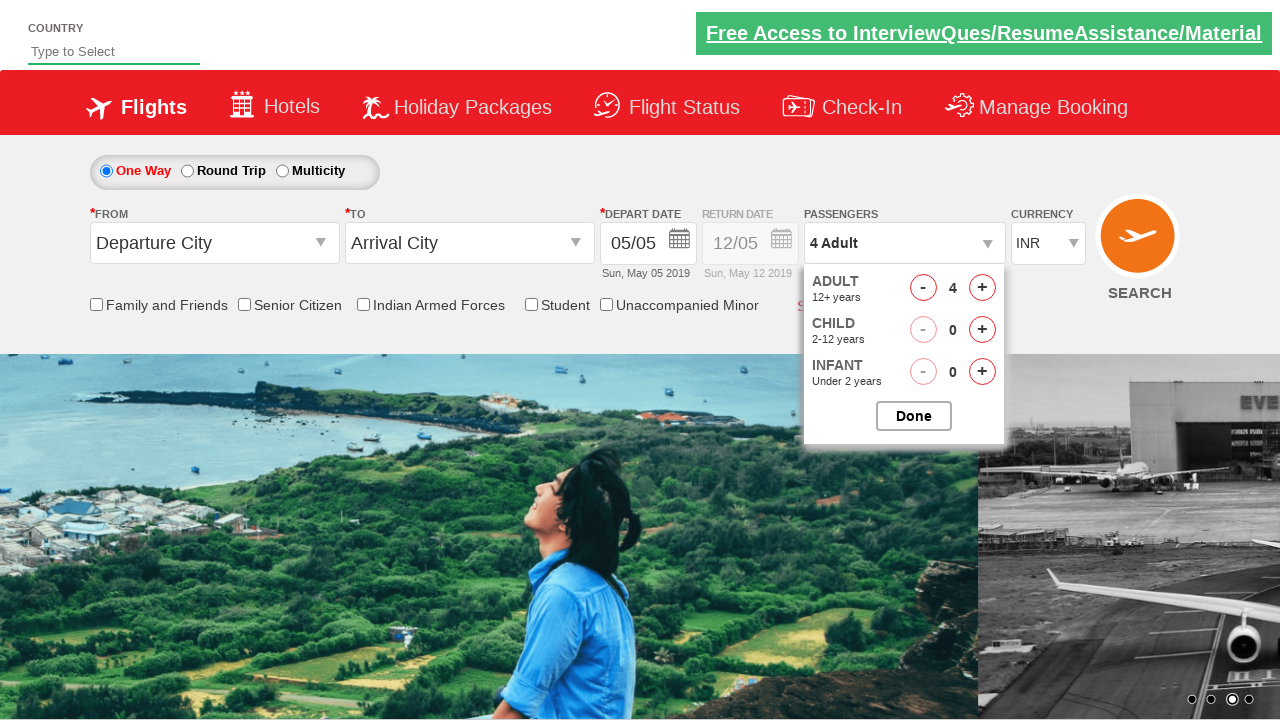

Clicked increment adult button (iteration 4 of 4) at (982, 288) on #hrefIncAdt
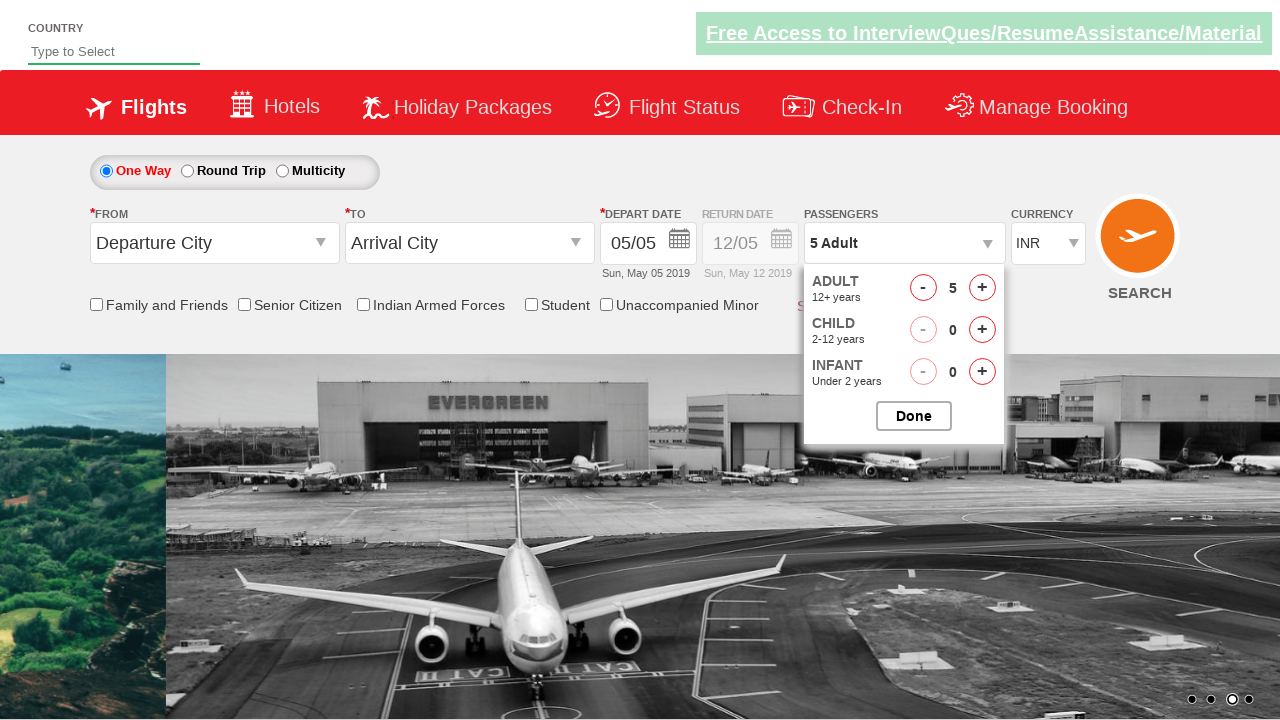

Closed the passenger options dropdown at (914, 416) on #btnclosepaxoption
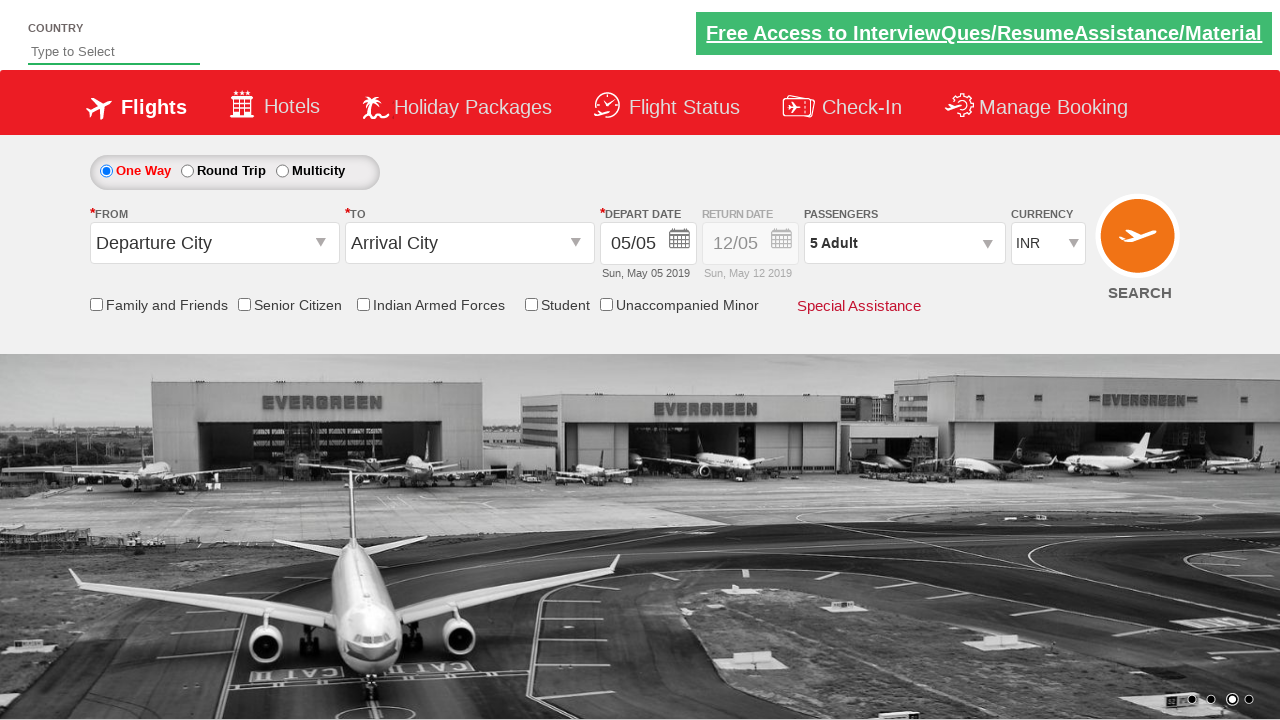

Located senior citizen discount checkbox
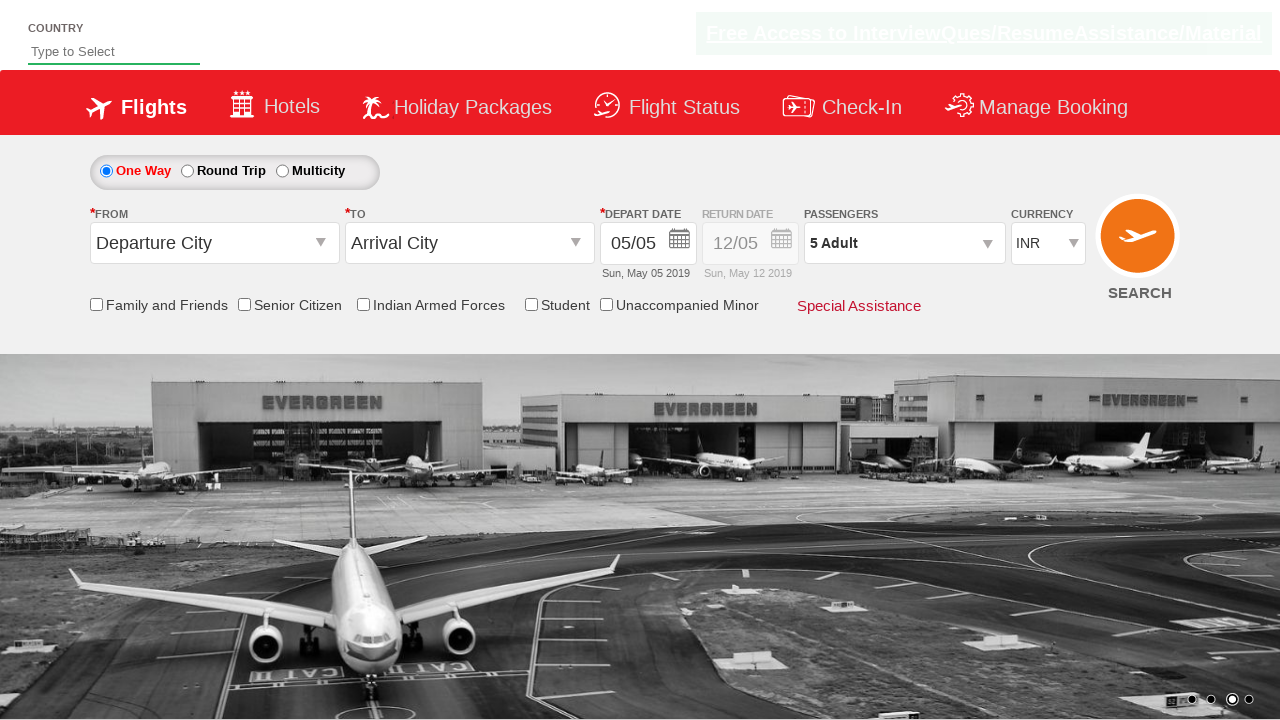

Verified senior citizen discount checkbox is not selected initially
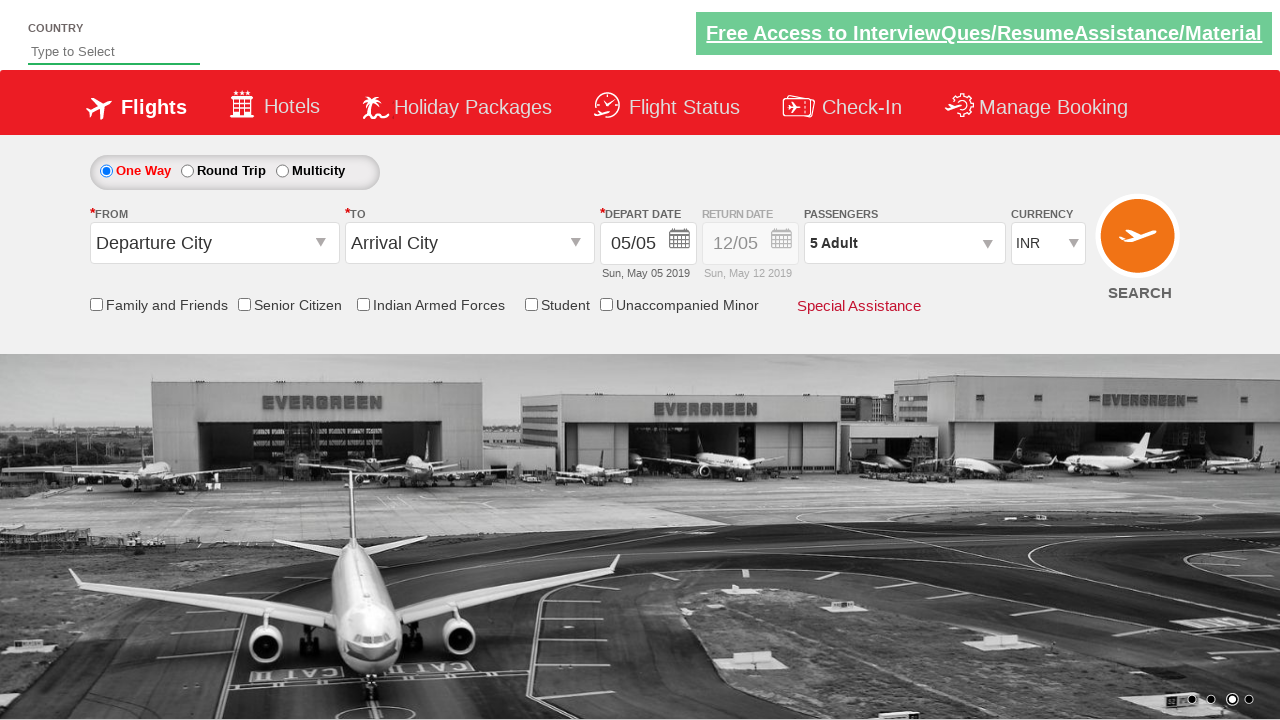

Clicked the senior citizen discount checkbox at (244, 304) on input[id*='SeniorCitizenDiscount']
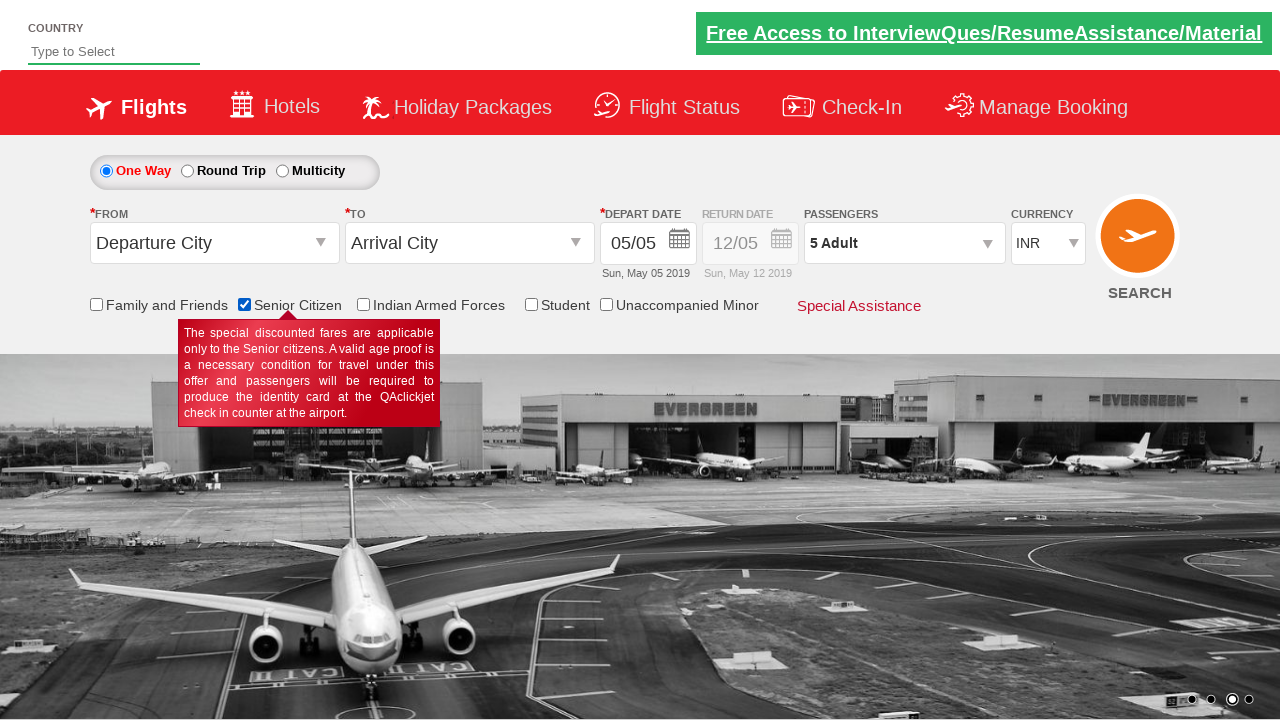

Verified senior citizen discount checkbox is now selected
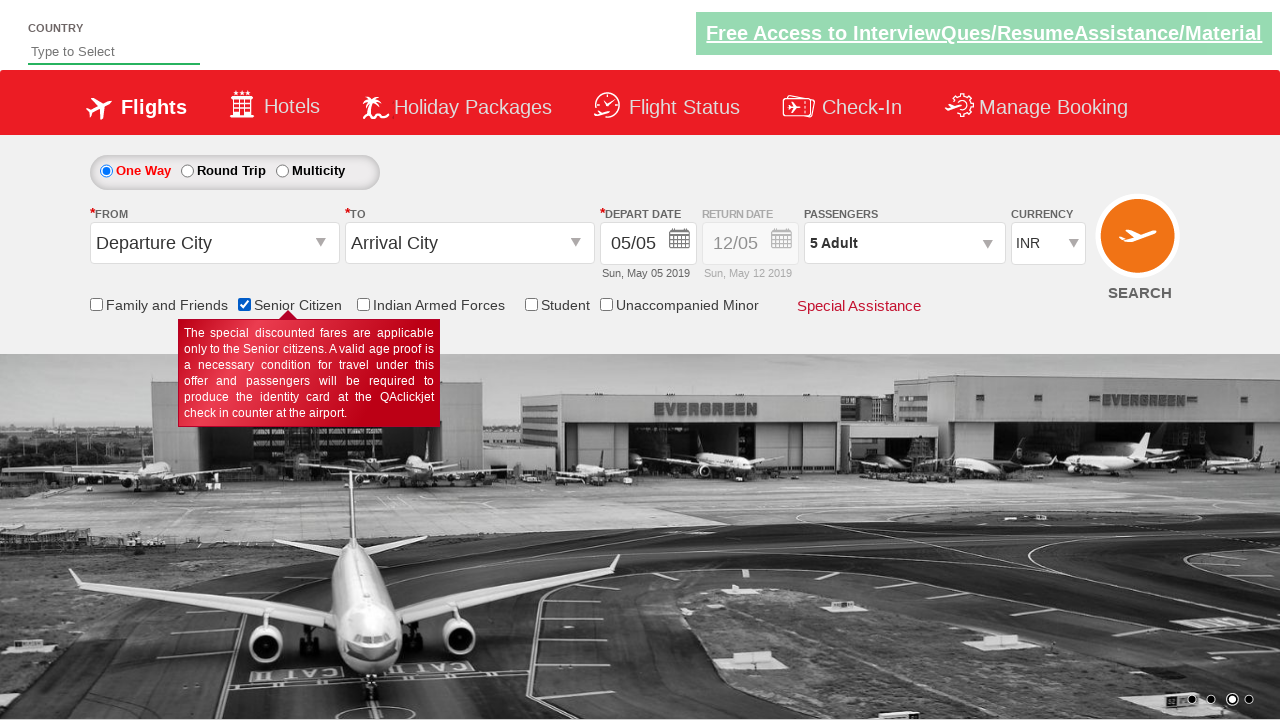

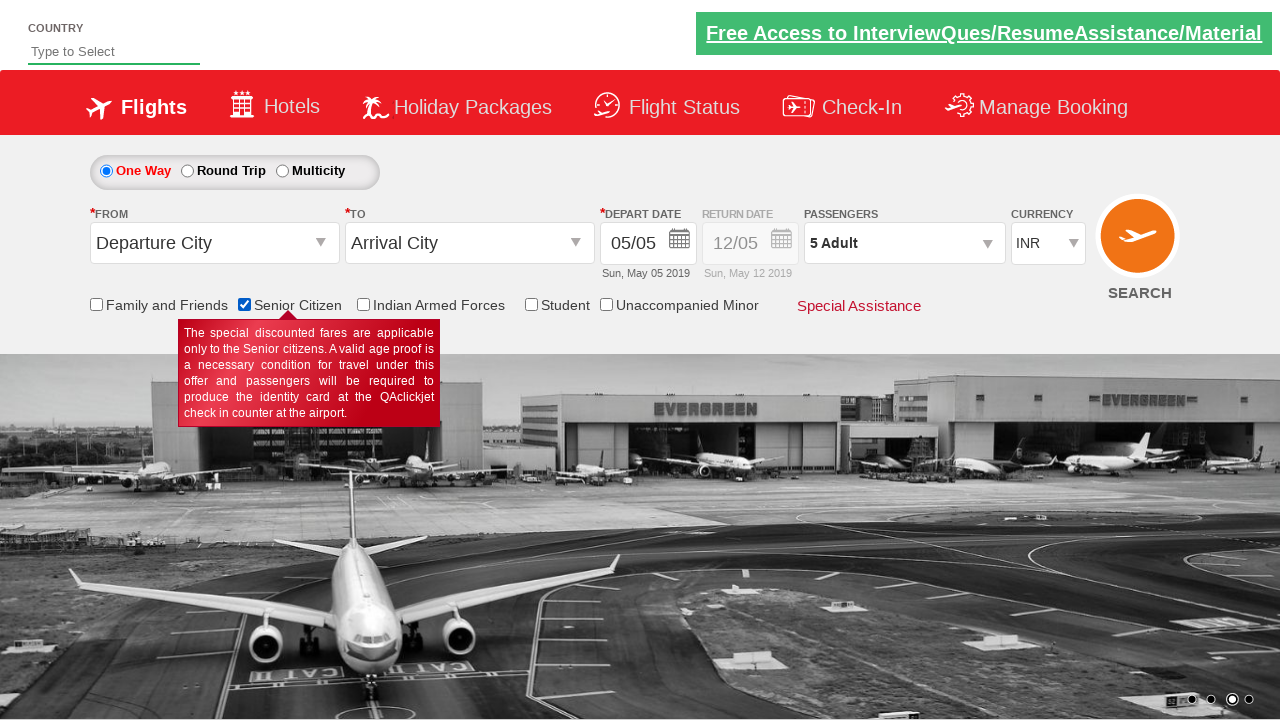